Tests that dynamic content on the page changes after reloading the page by comparing content before and after reload

Starting URL: https://the-internet.herokuapp.com/dynamic_content

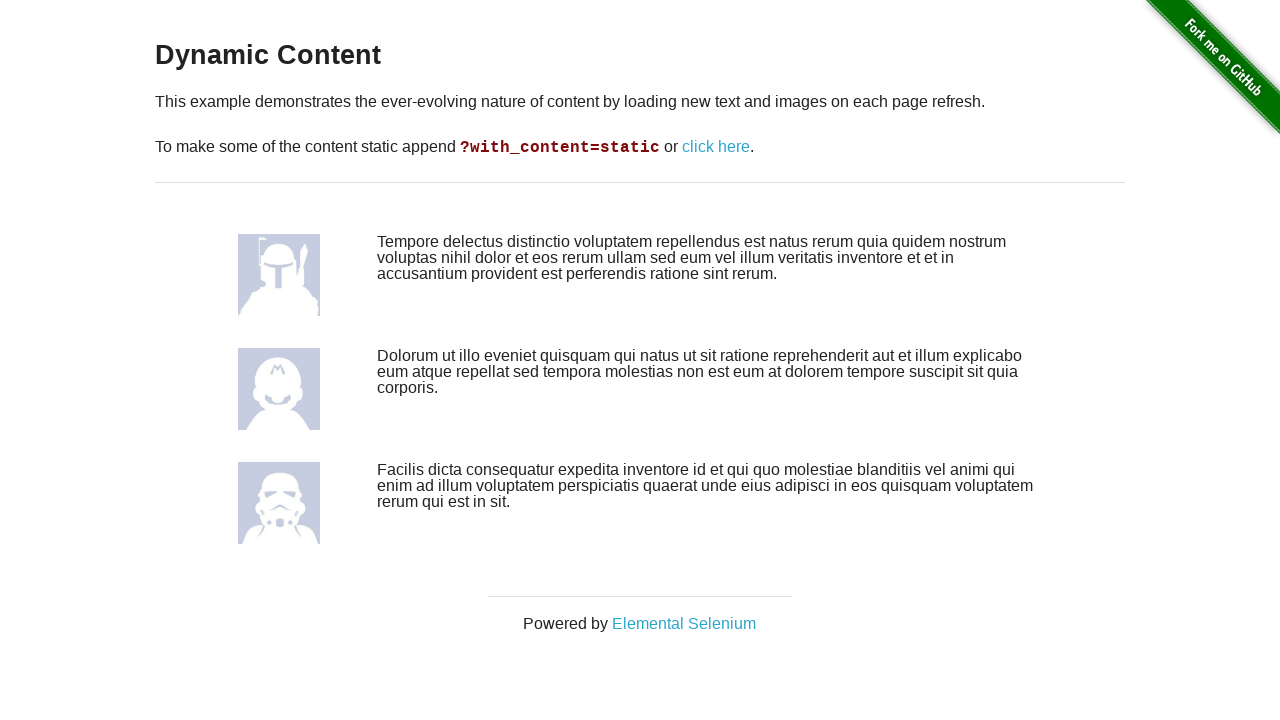

Captured dynamic content before page reload
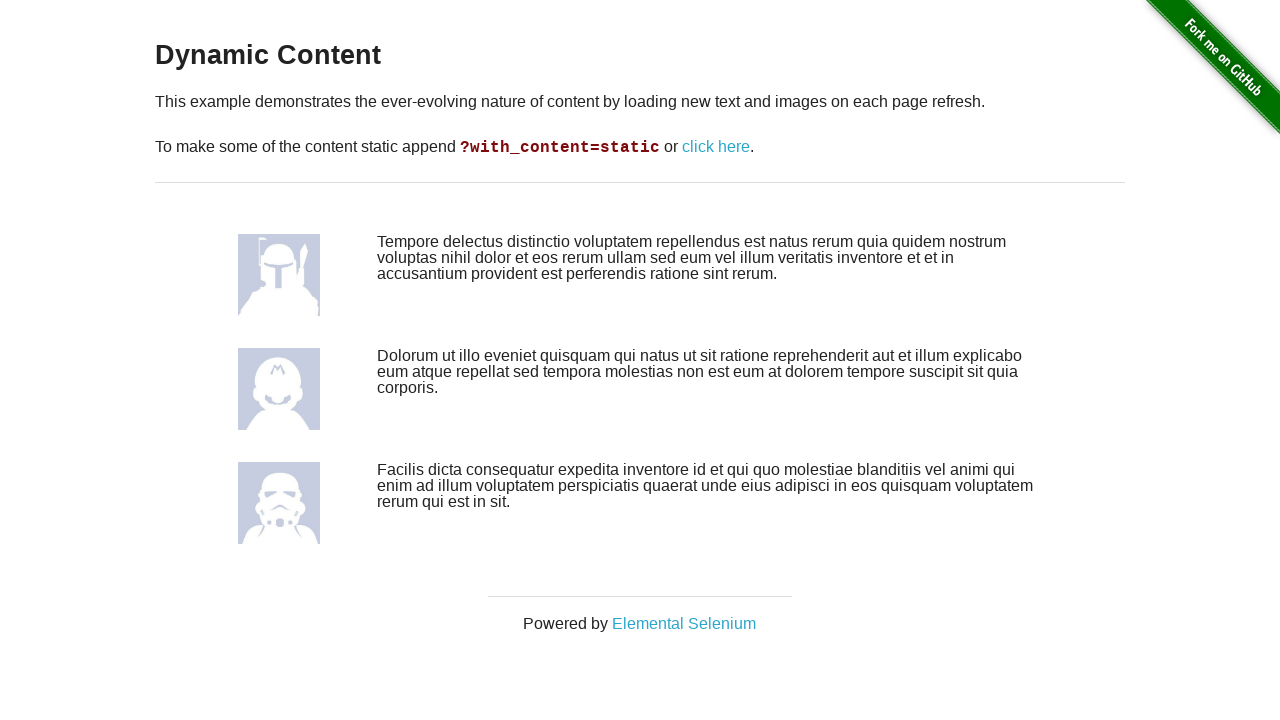

Reloaded the page
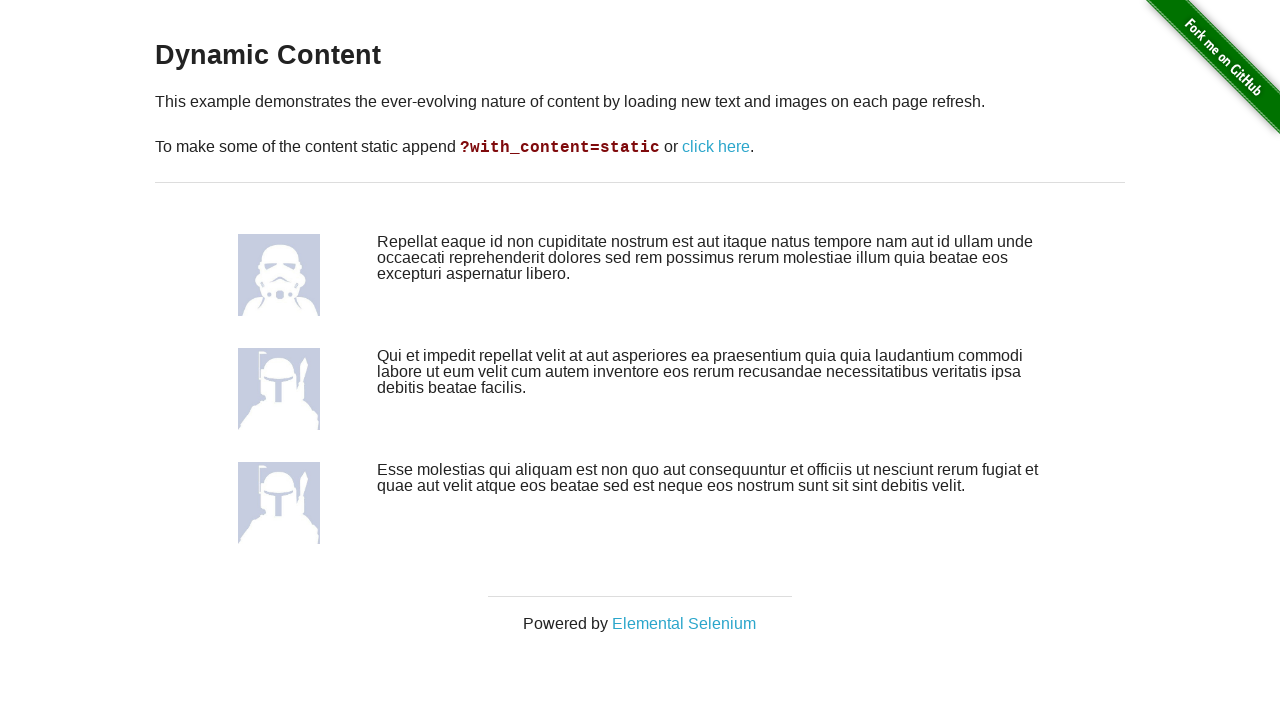

Waited for dynamic content to load after reload
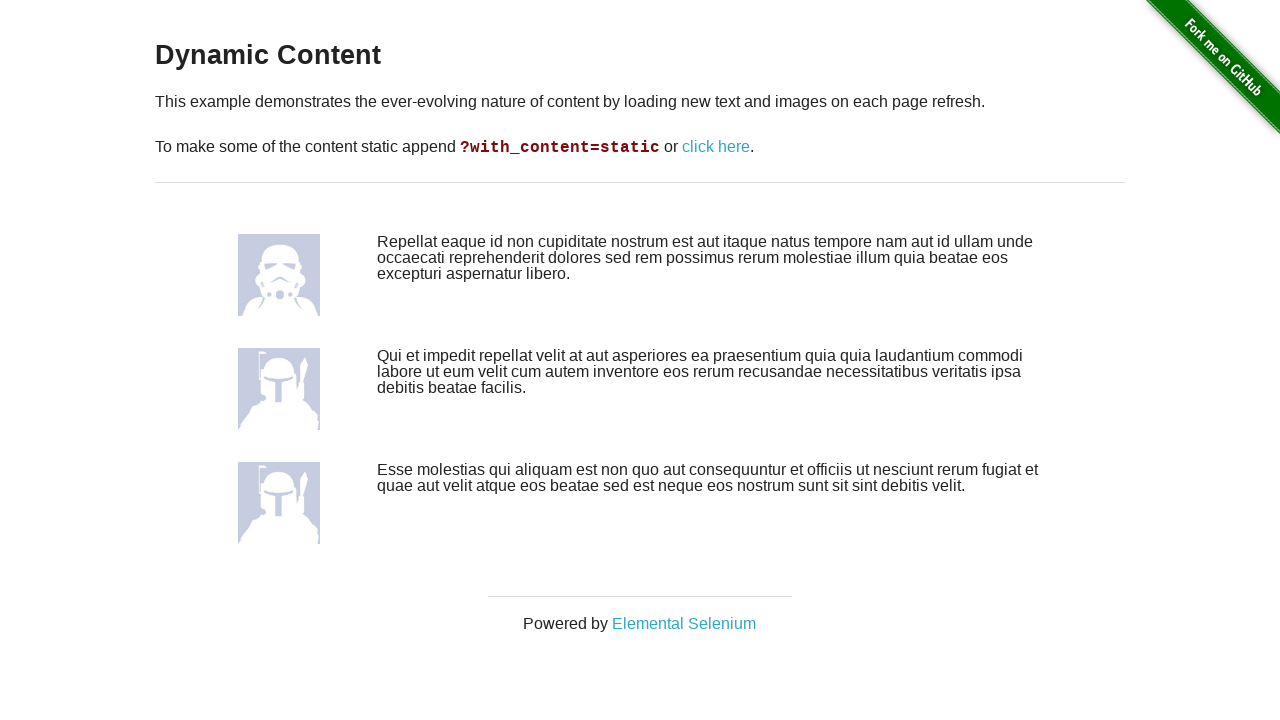

Captured dynamic content after page reload
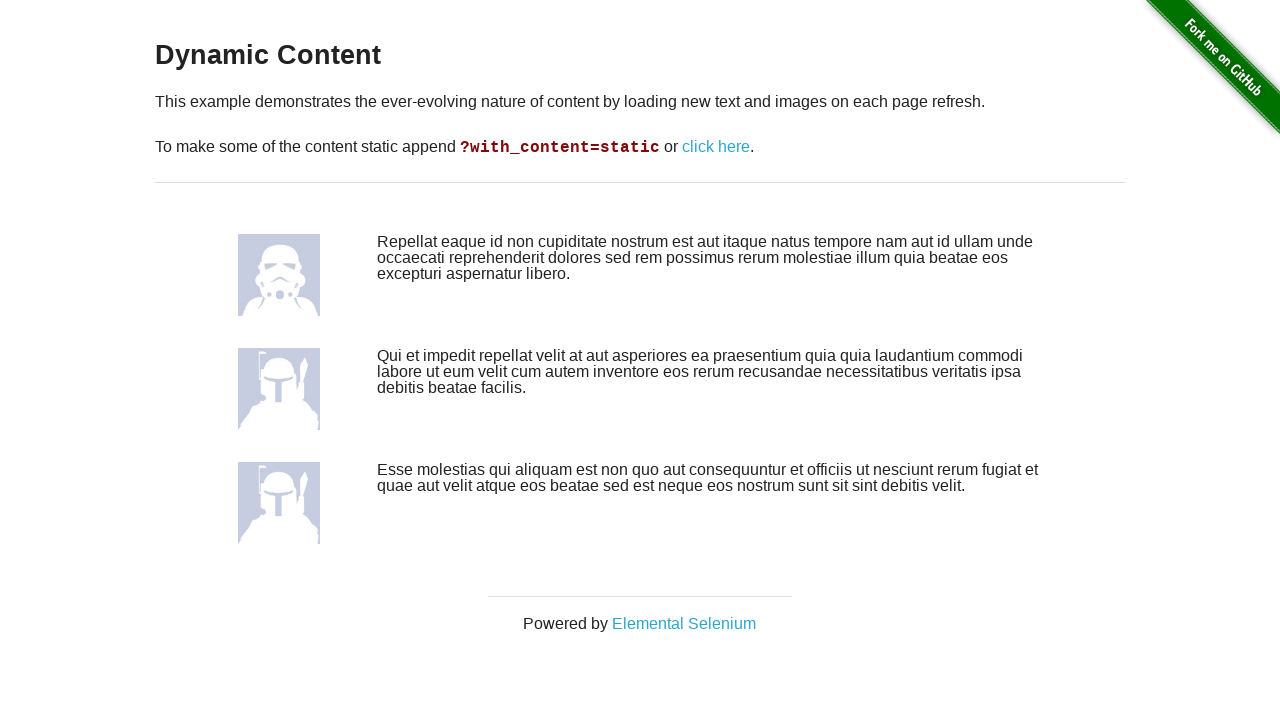

Asserted that content has changed after reload
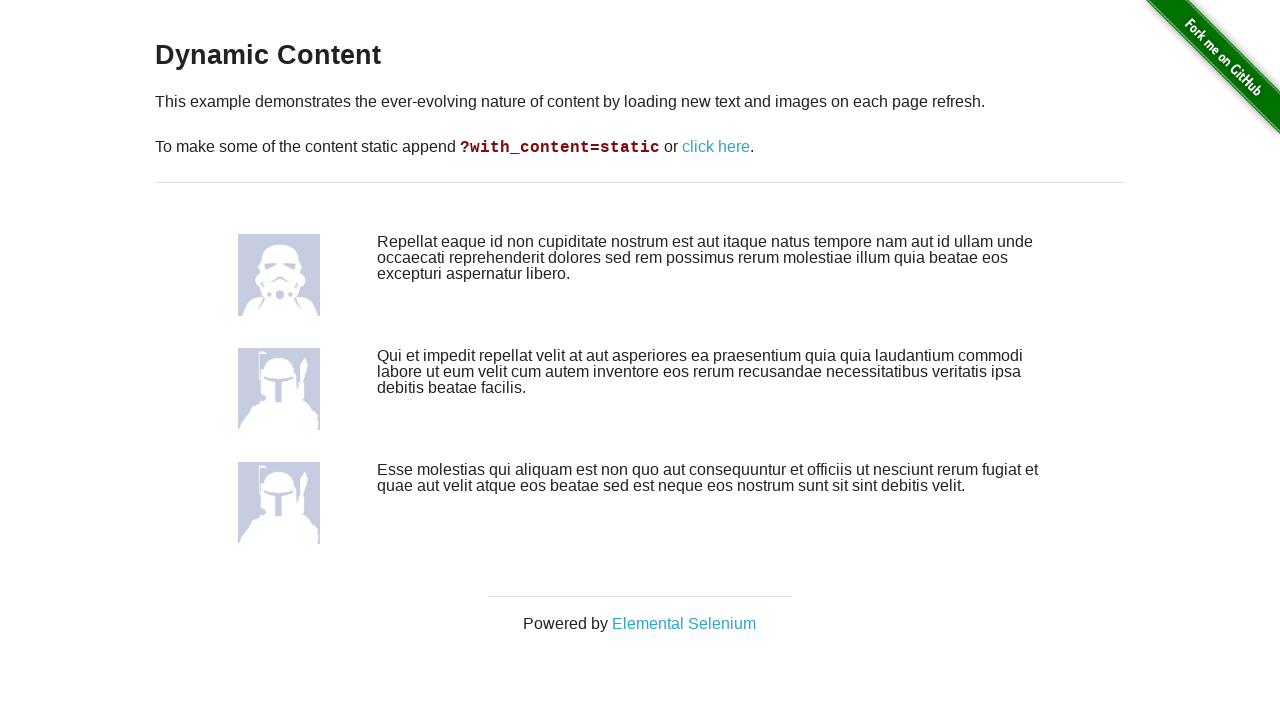

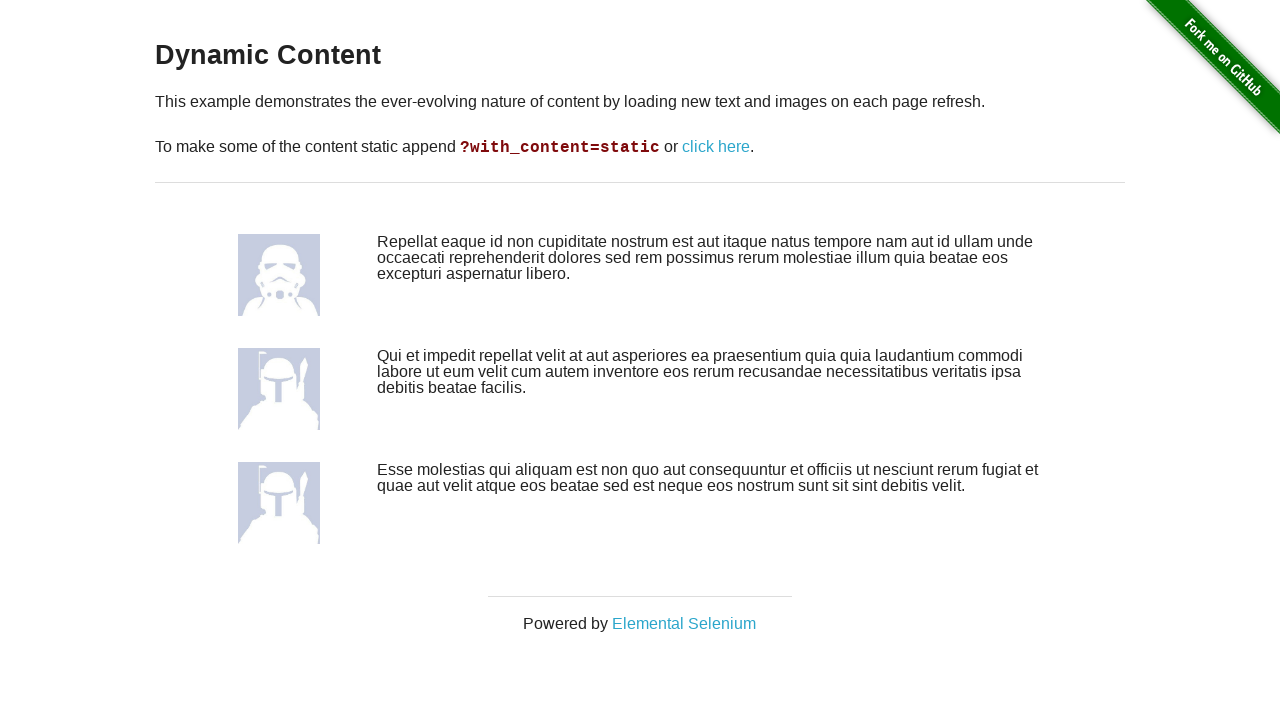